Tests hover functionality by moving mouse over an image and verifying hidden content becomes visible

Starting URL: https://the-internet.herokuapp.com/hovers

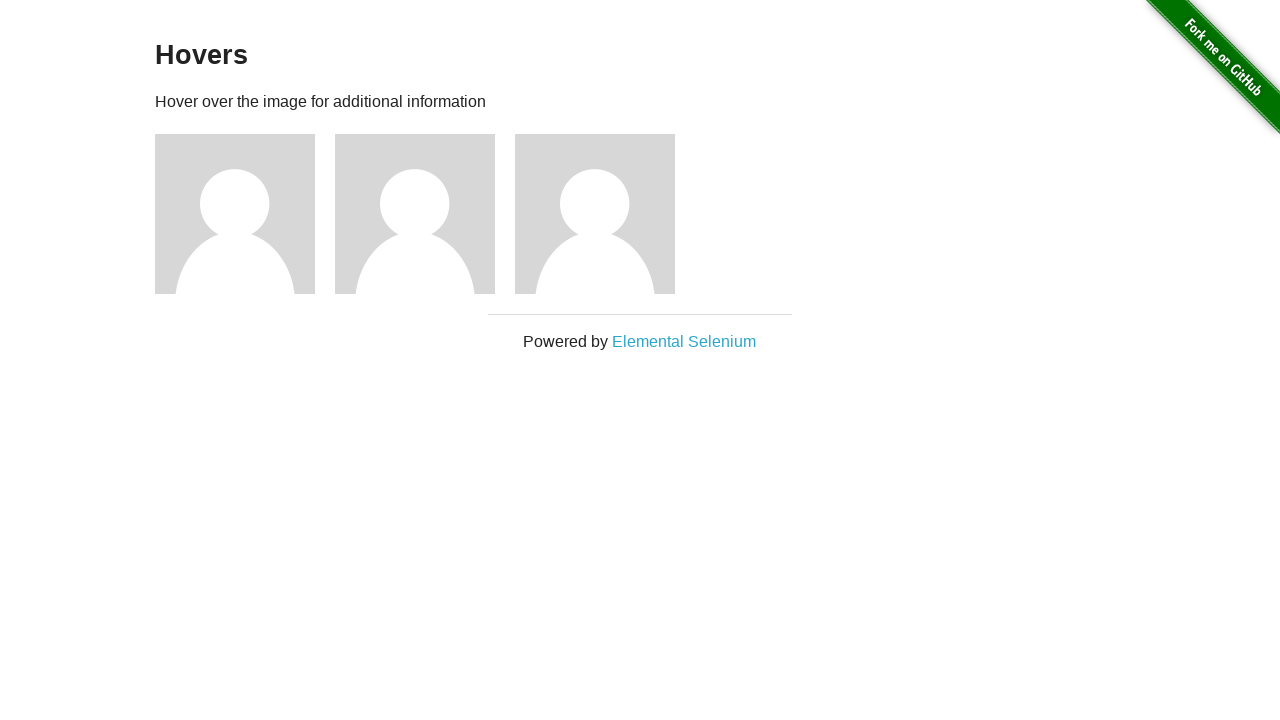

Hovered over the first image to reveal hidden content at (235, 214) on #content > div > div:nth-child(3) > img
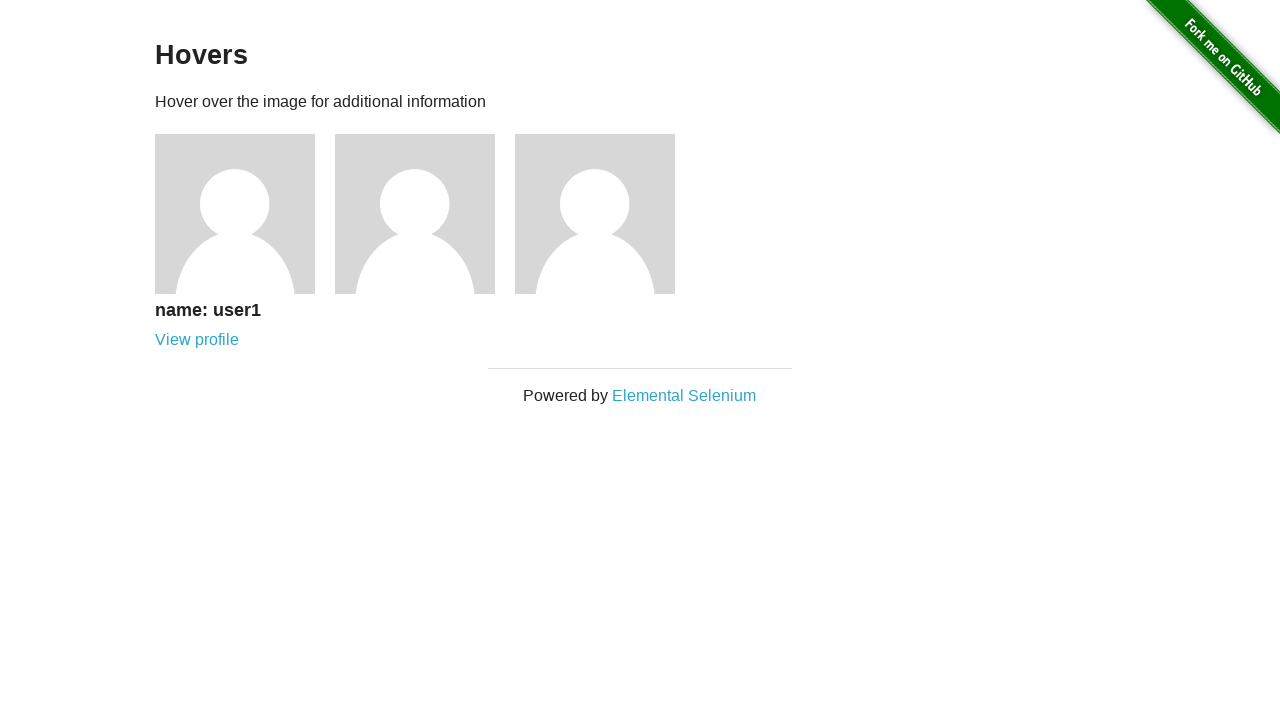

Verified that user profile information is visible after hover
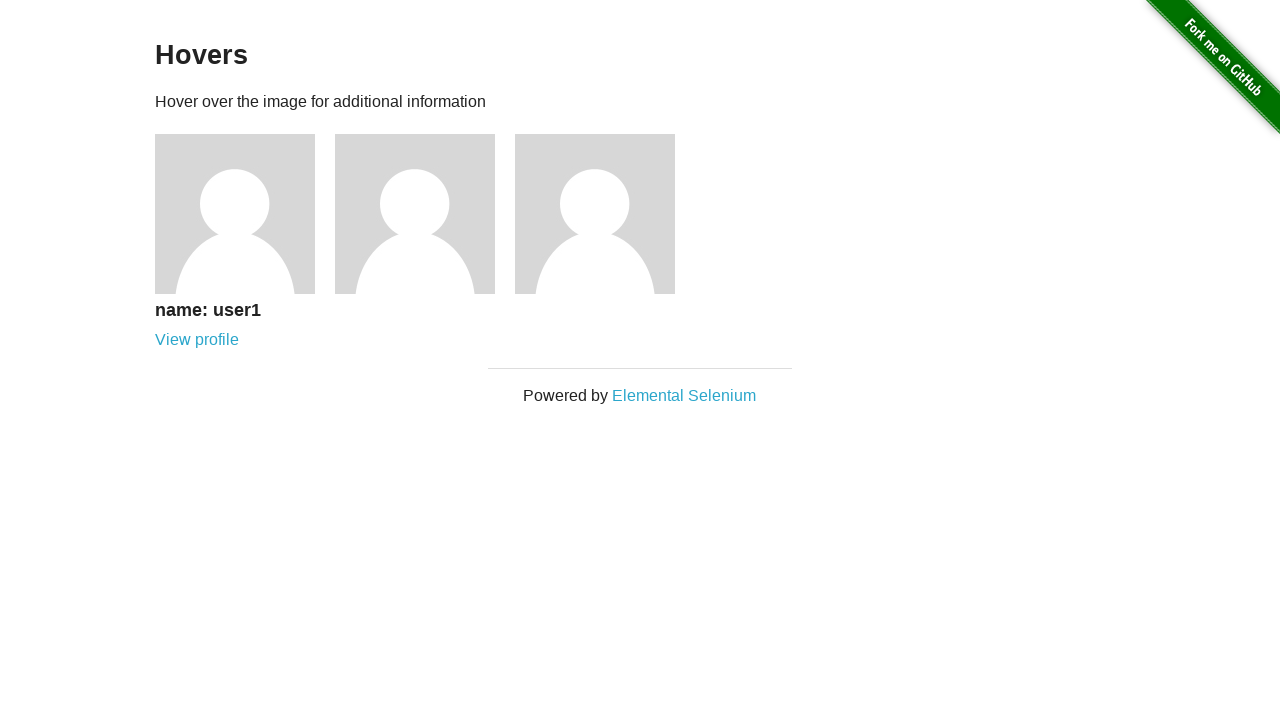

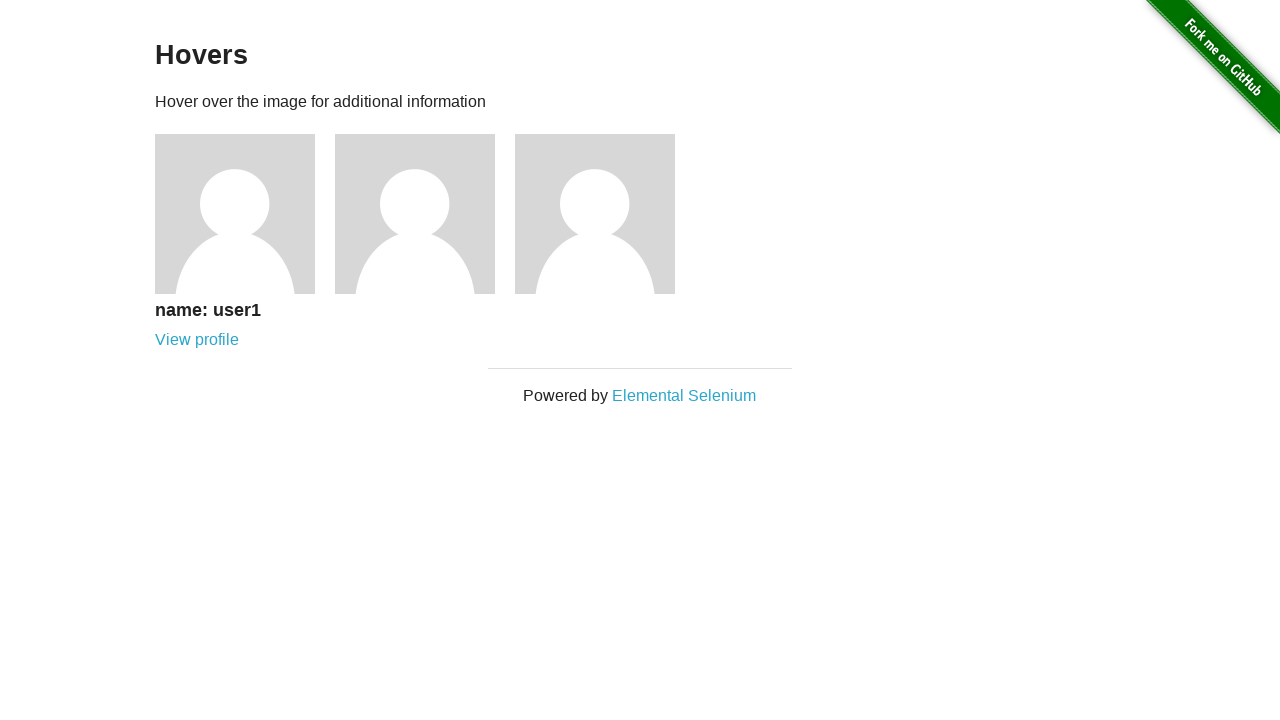